Tests select dropdown interactions including selecting by index, visible text, and verifying selected options.

Starting URL: https://bonigarcia.dev/selenium-webdriver-java/web-form.html

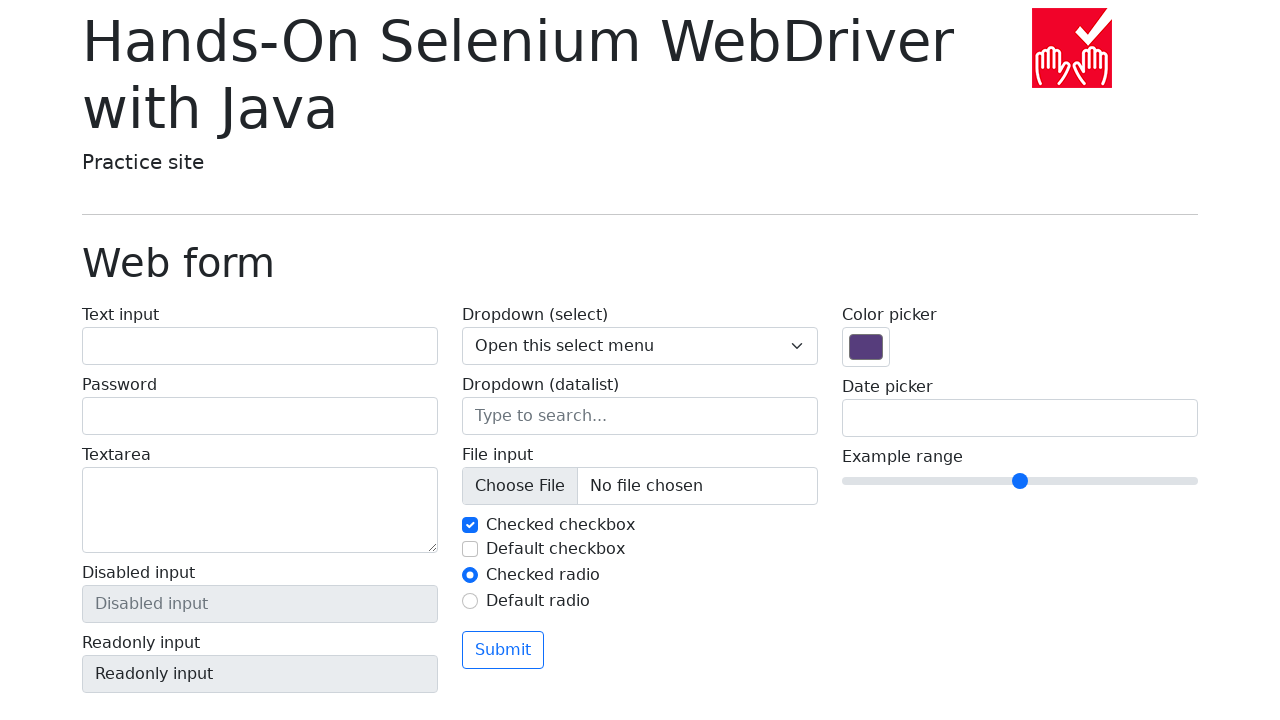

Waited for select dropdown element to load
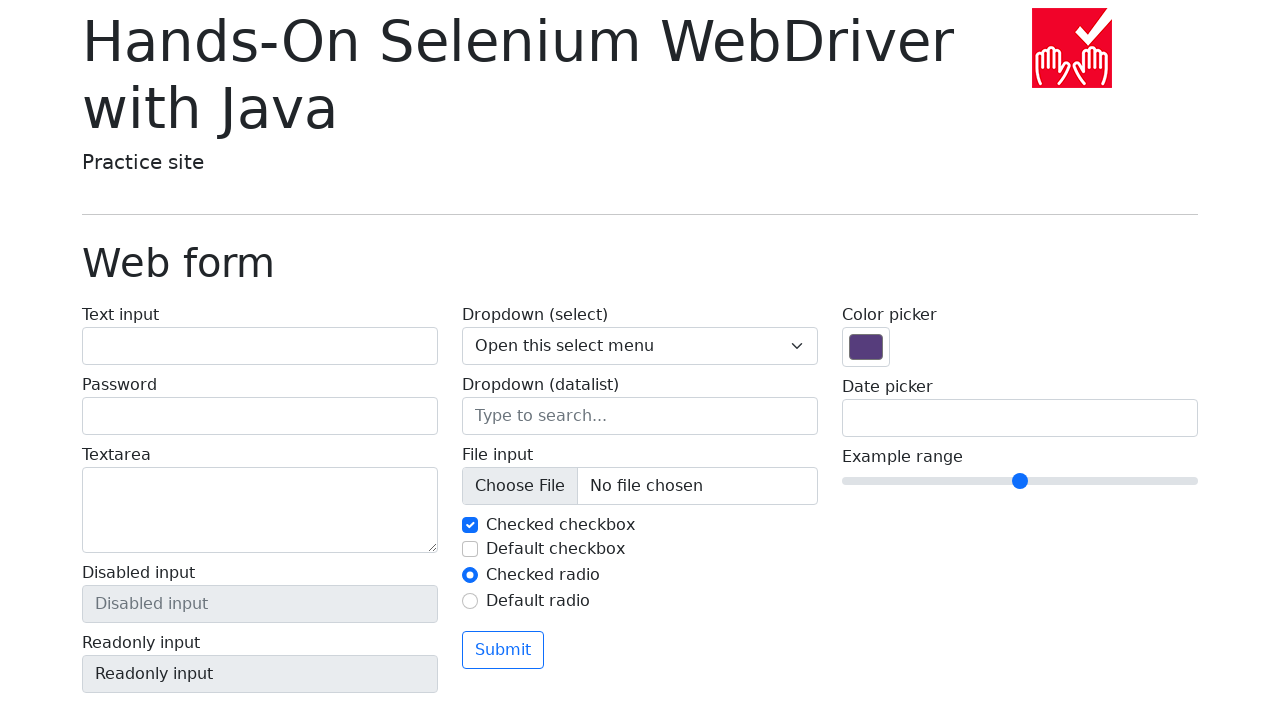

Selected option by index 1 (One) on select[name='my-select']
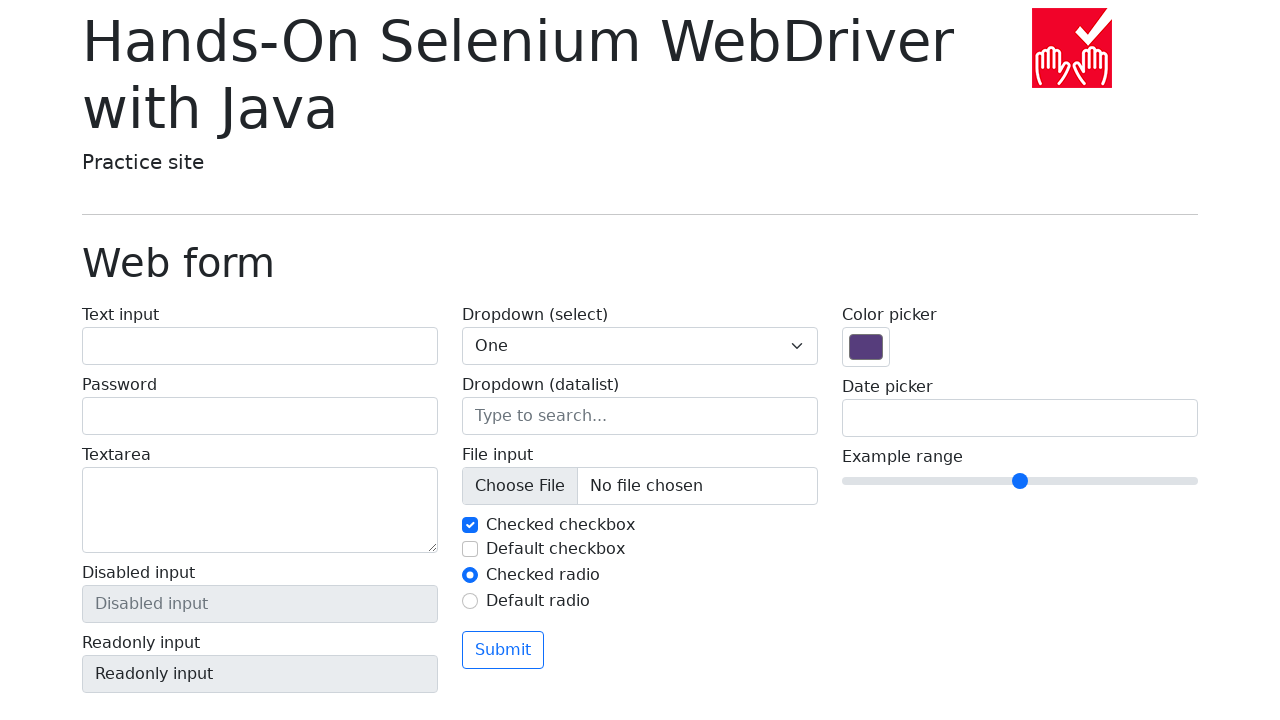

Selected first option by index 0 on select[name='my-select']
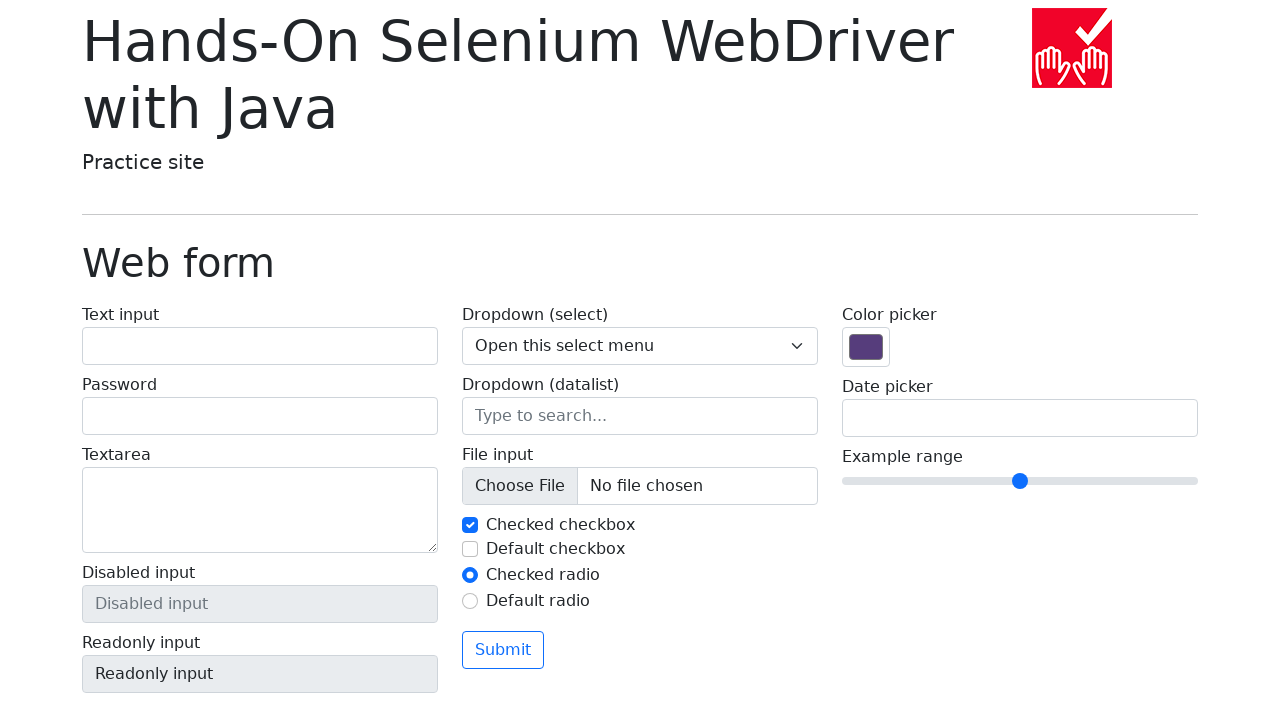

Selected option by visible text (Three) on select[name='my-select']
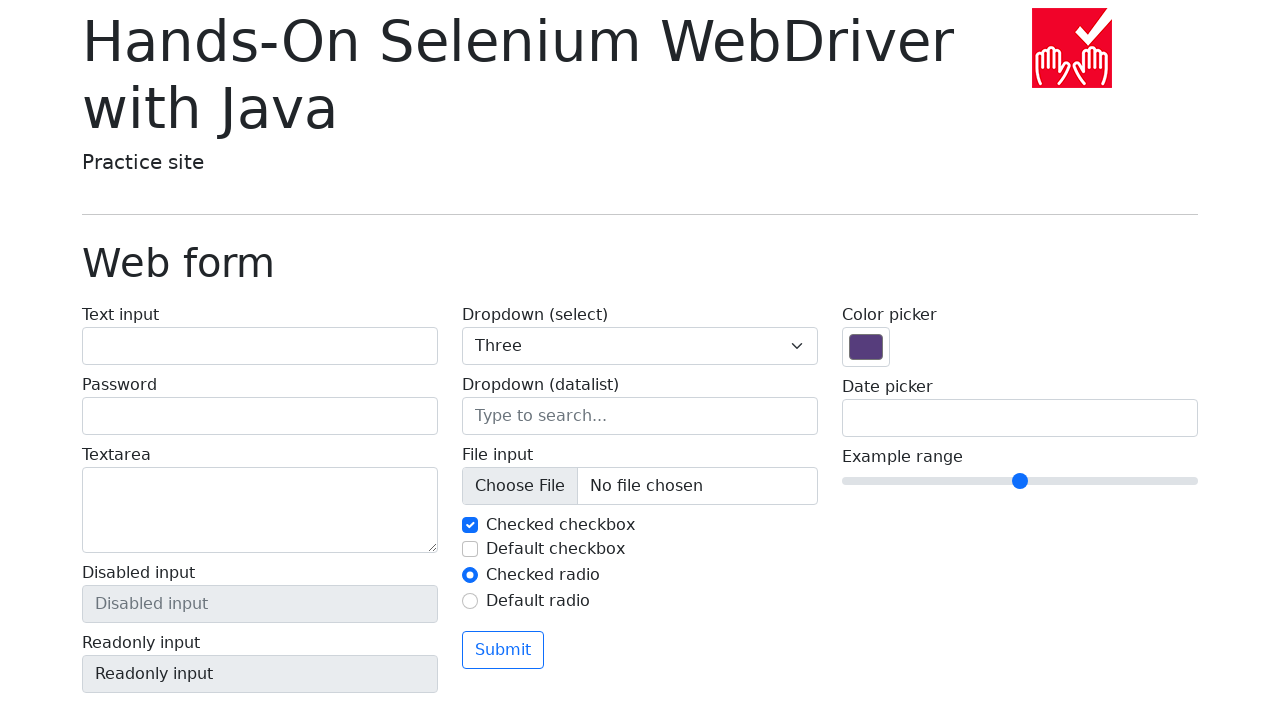

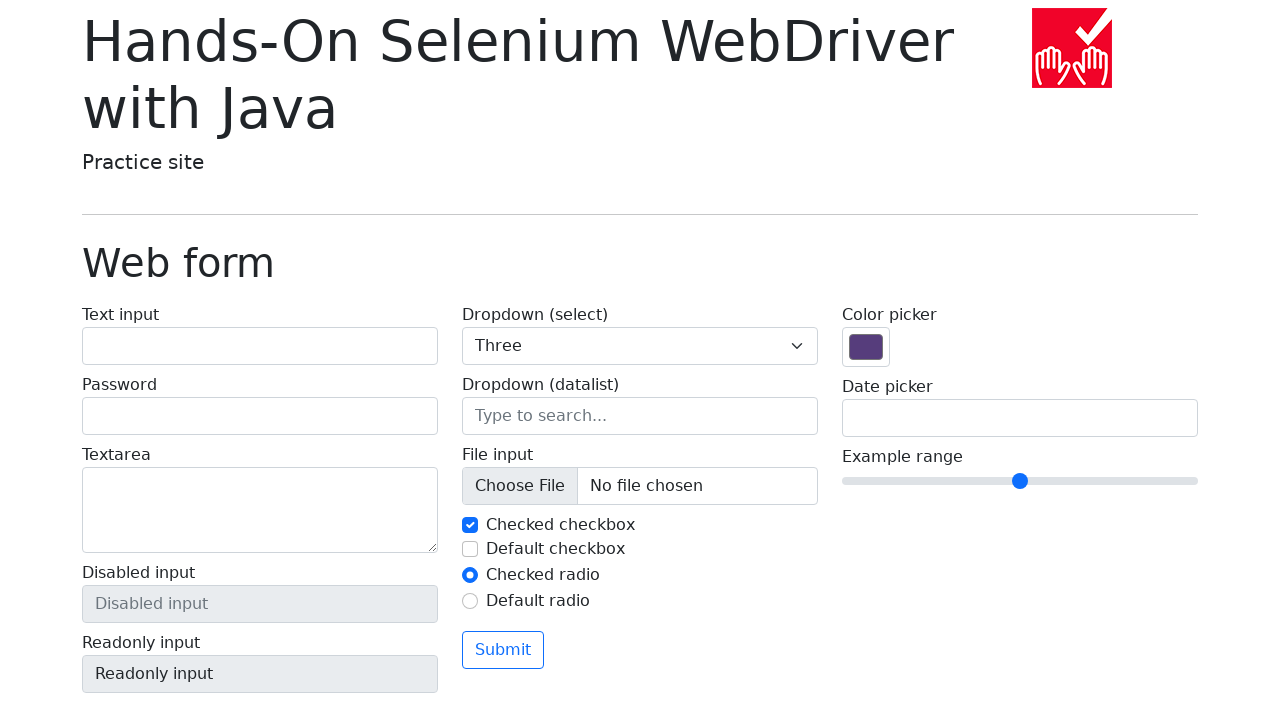